Navigates to InspiroBot, clicks the generate button to create an AI-generated inspirational image, and waits for the image to be generated.

Starting URL: https://inspirobot.me/

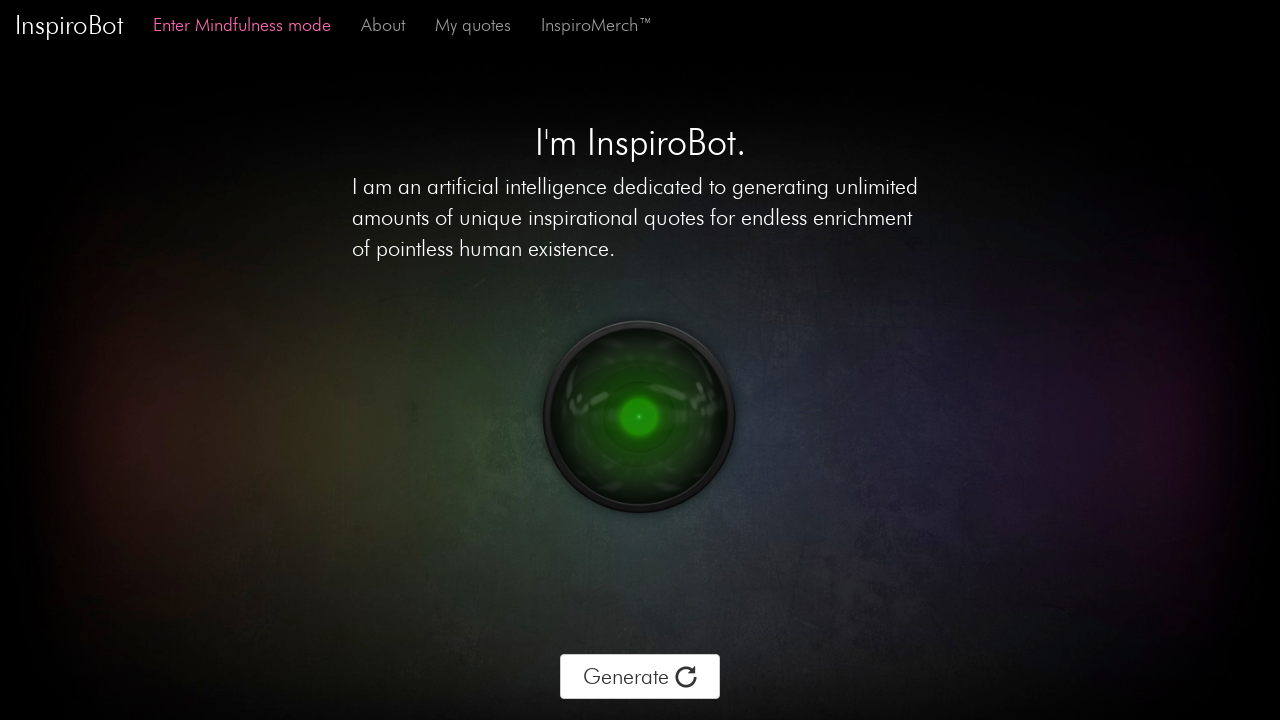

Clicked the generate button to create an AI-generated inspirational image at (640, 677) on div.btn-text
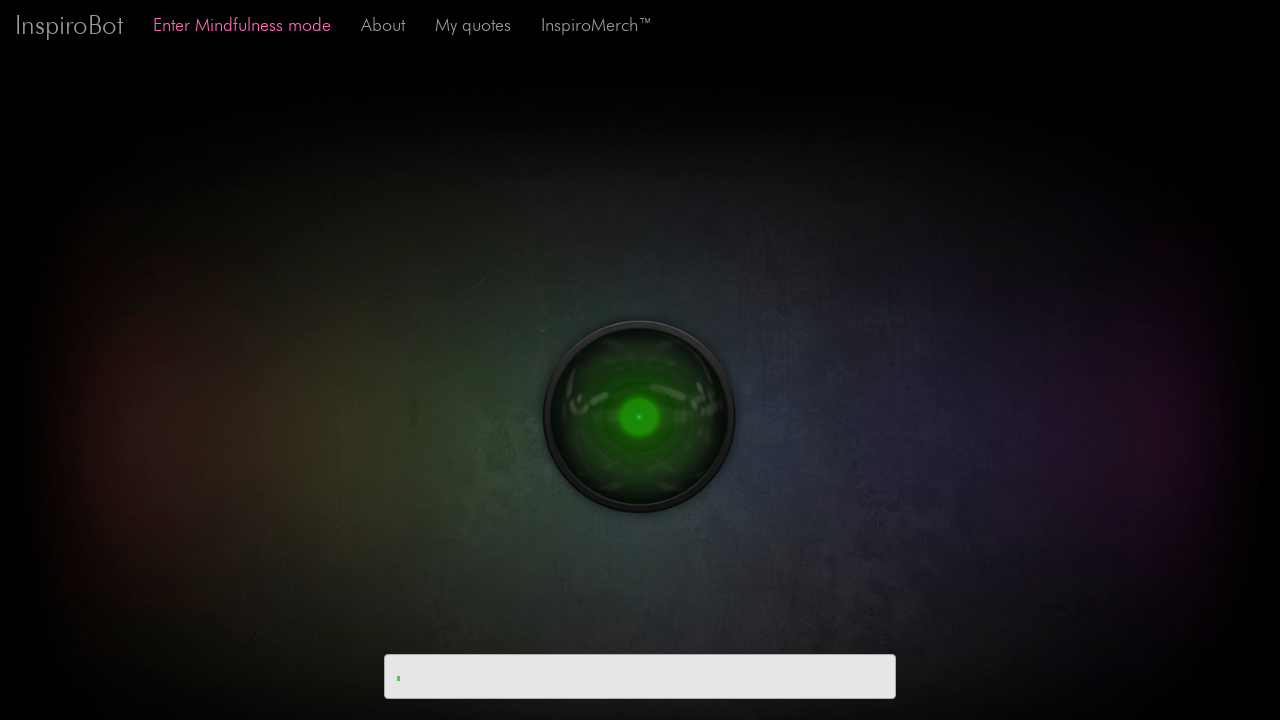

Waited for the generated image to appear
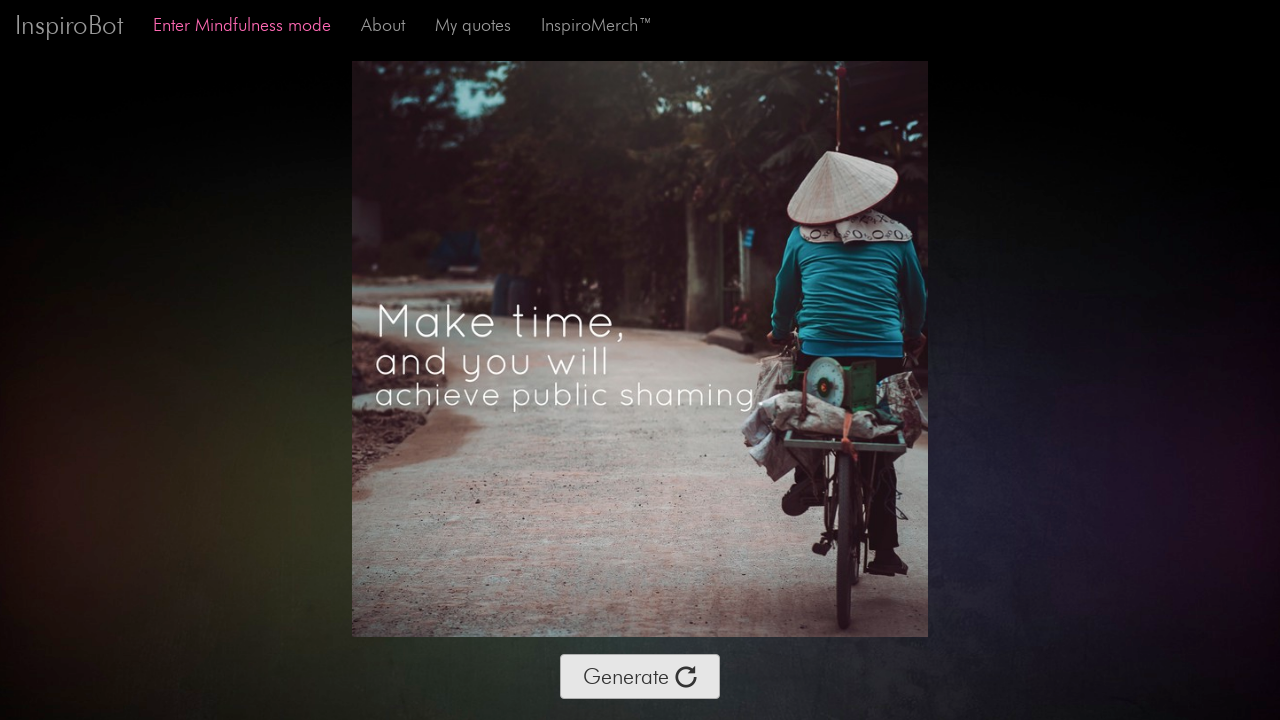

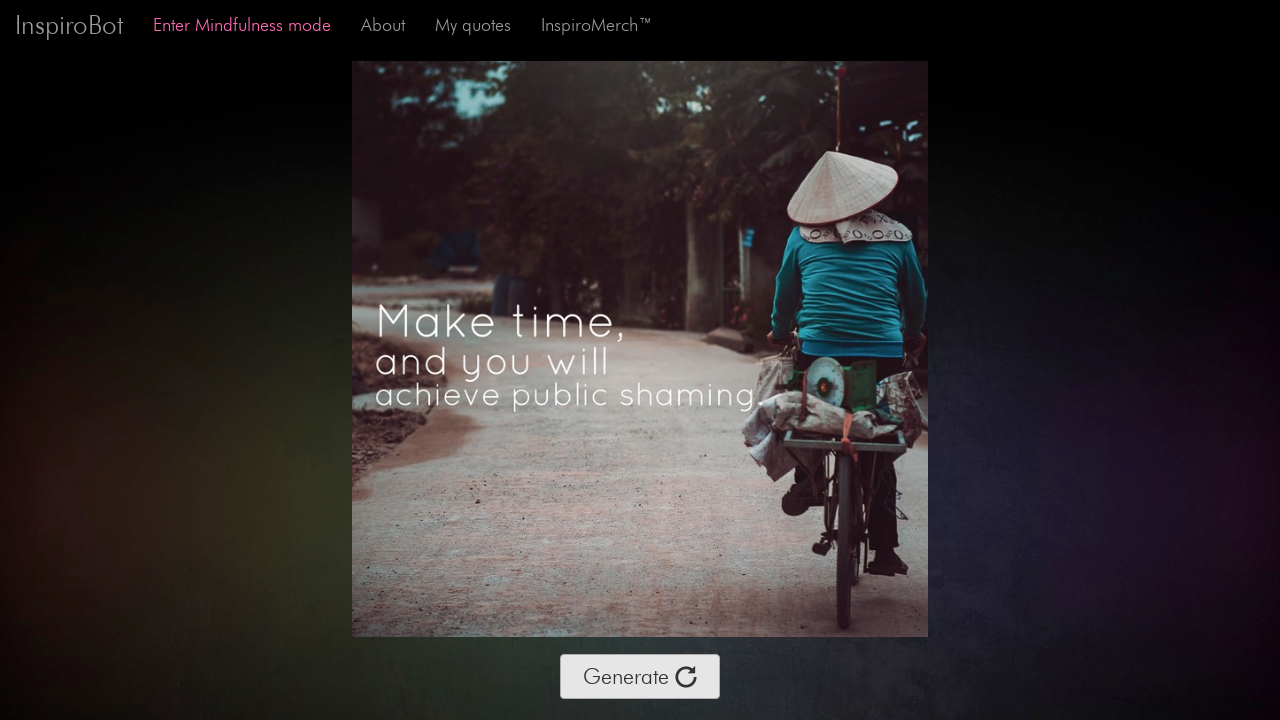